Tests the public legal case search functionality on the TJMG (Minas Gerais Court) website by entering an OAB (Brazilian Bar Association) number, selecting a state, and submitting the search form.

Starting URL: https://pje-consulta-publica.tjmg.jus.br/

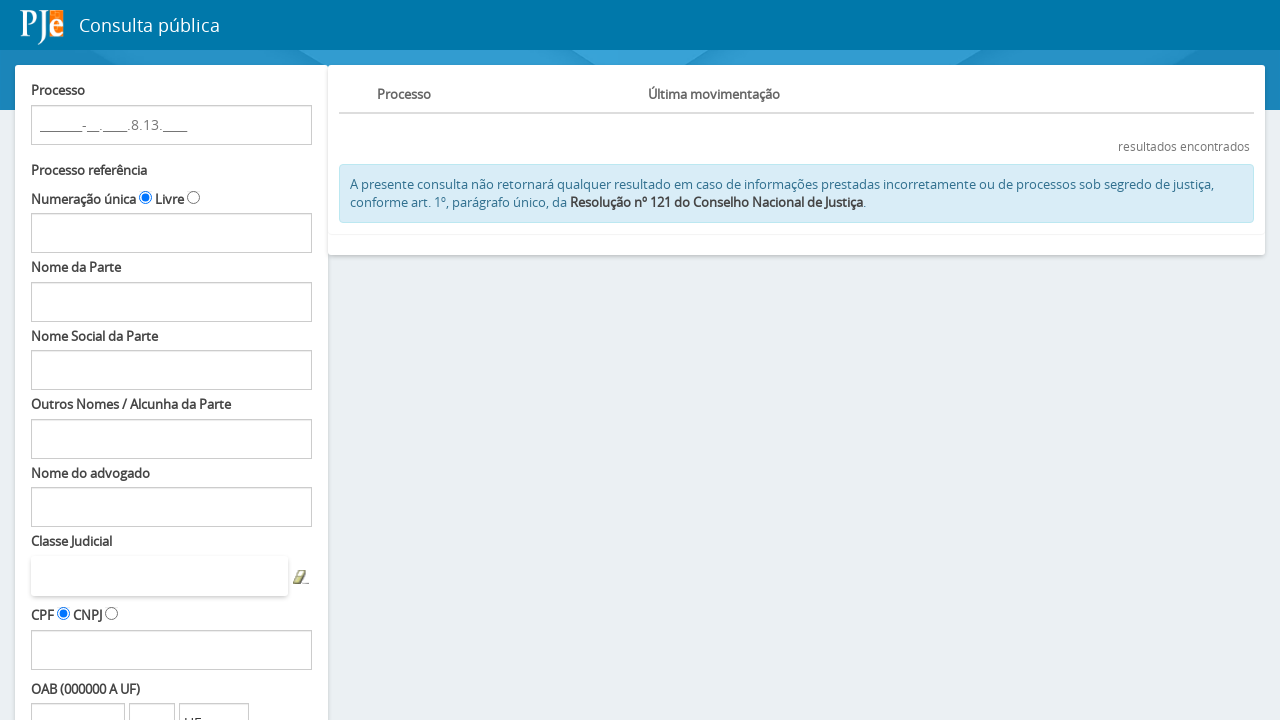

OAB number input field loaded
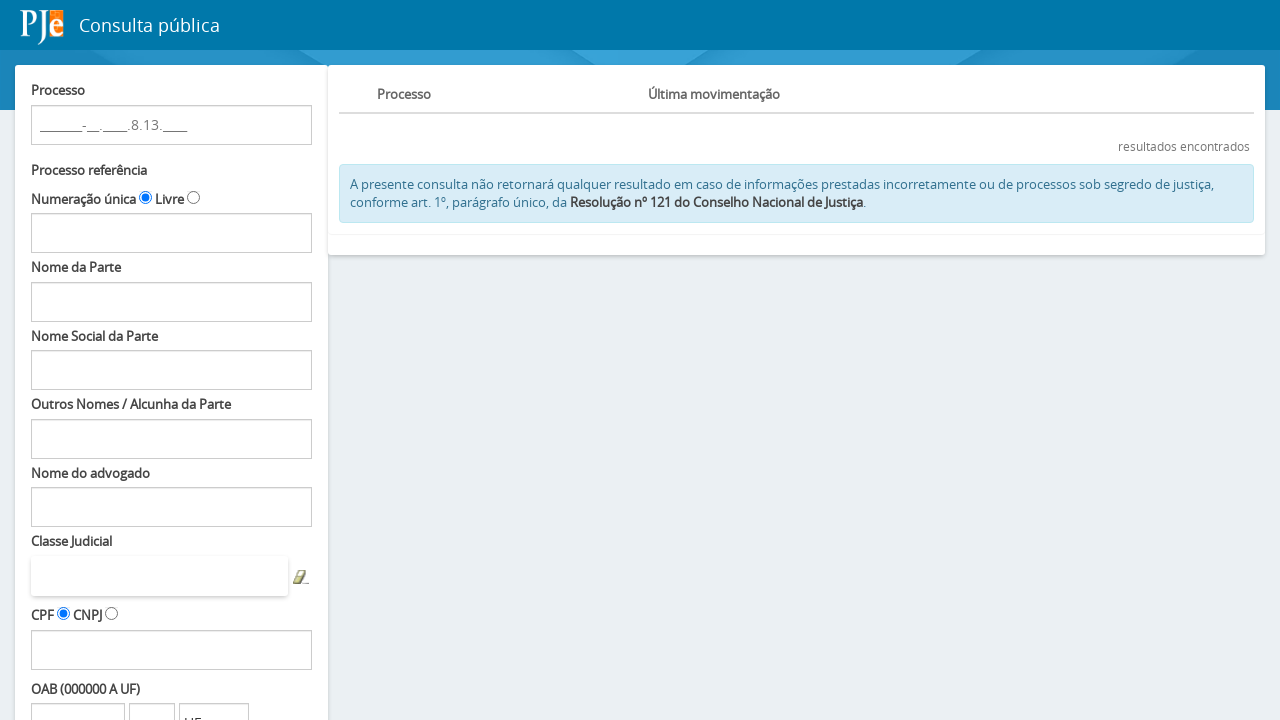

Entered OAB number '133864' in search field on input#fPP\:Decoration\:numeroOAB
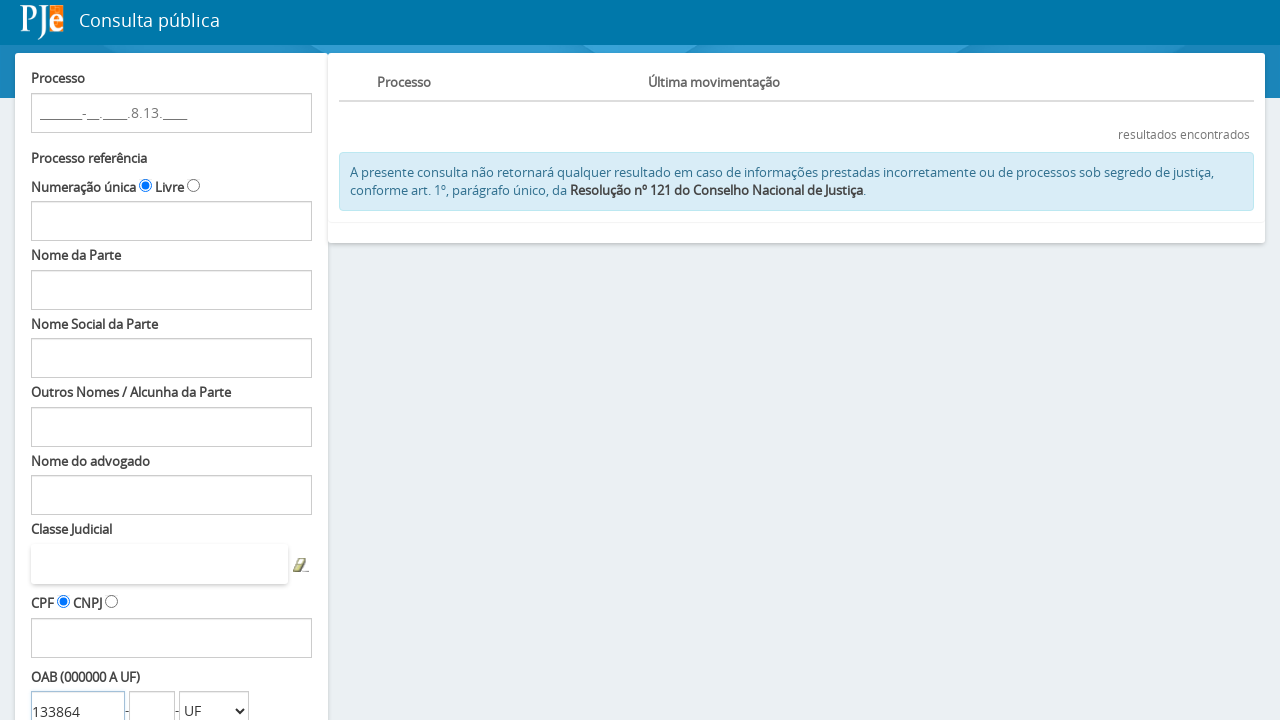

Selected state 'SP' from dropdown on select#fPP\:Decoration\:estadoComboOAB
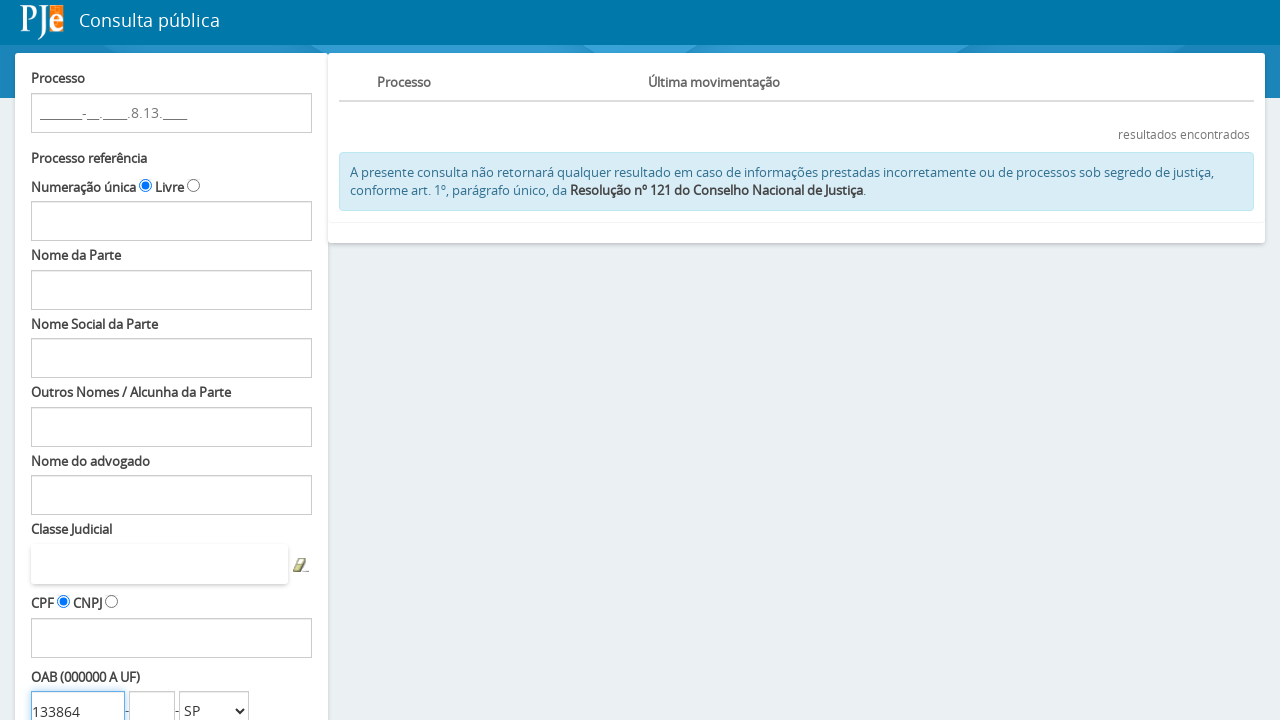

Clicked search button to submit form at (83, 590) on input#fPP\:searchProcessos
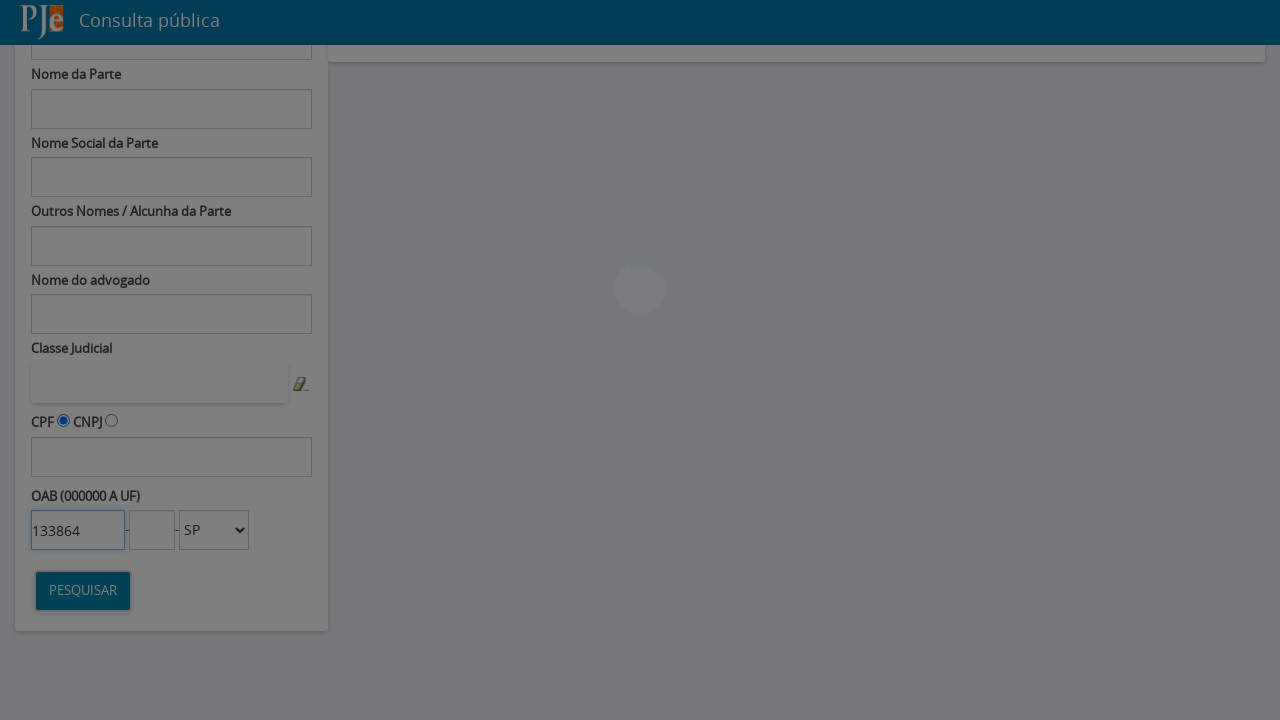

Search results page loaded (networkidle state reached)
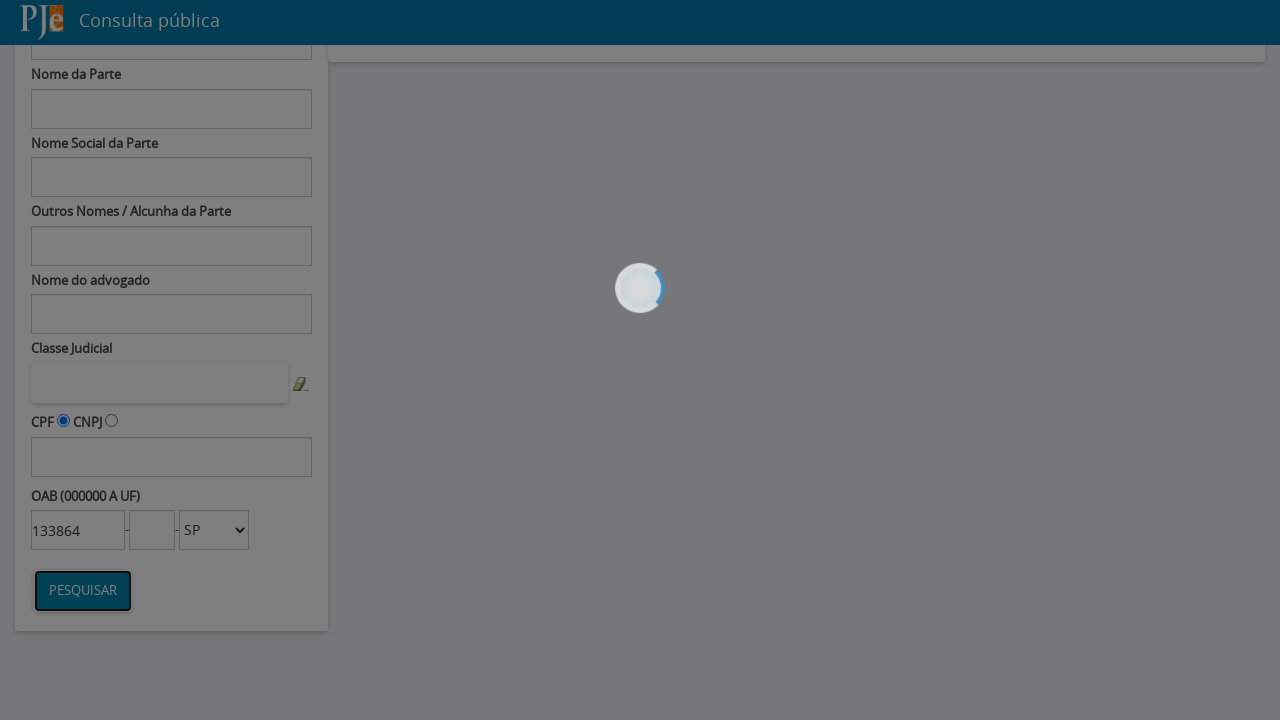

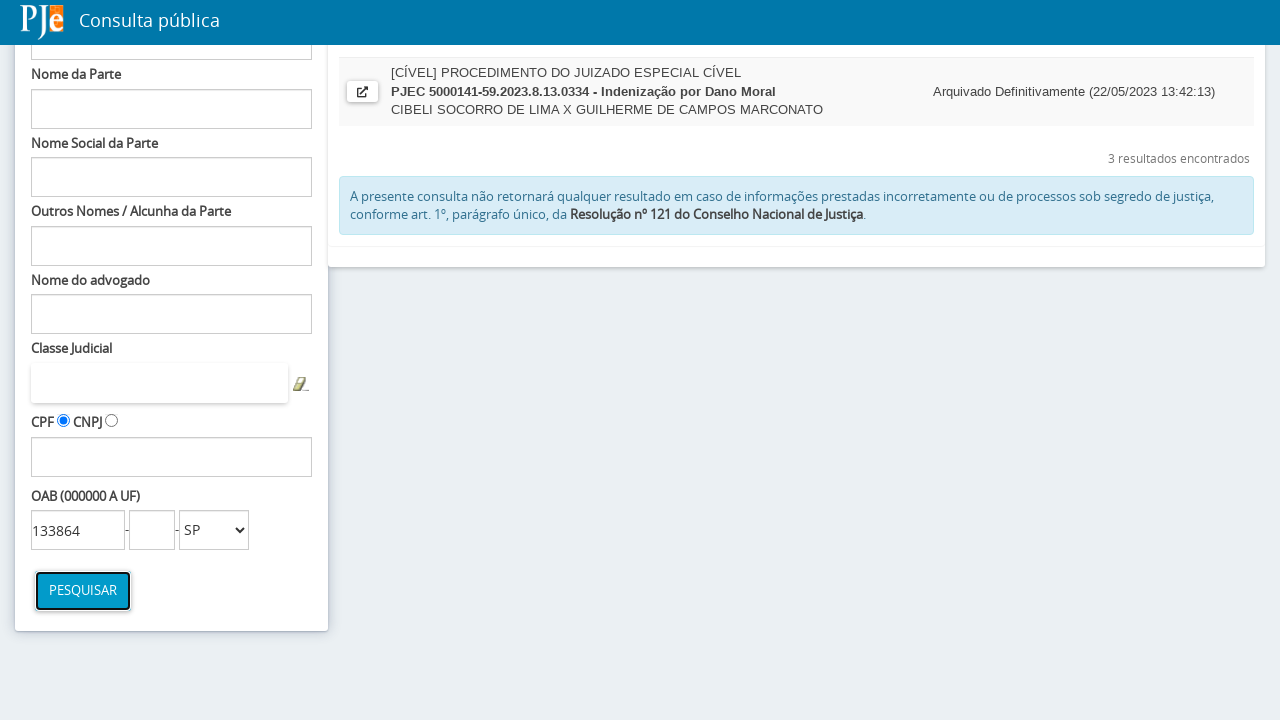